Fills out a registration form with first name, last name, and email fields, then submits and verifies successful registration message

Starting URL: http://suninjuly.github.io/registration1.html

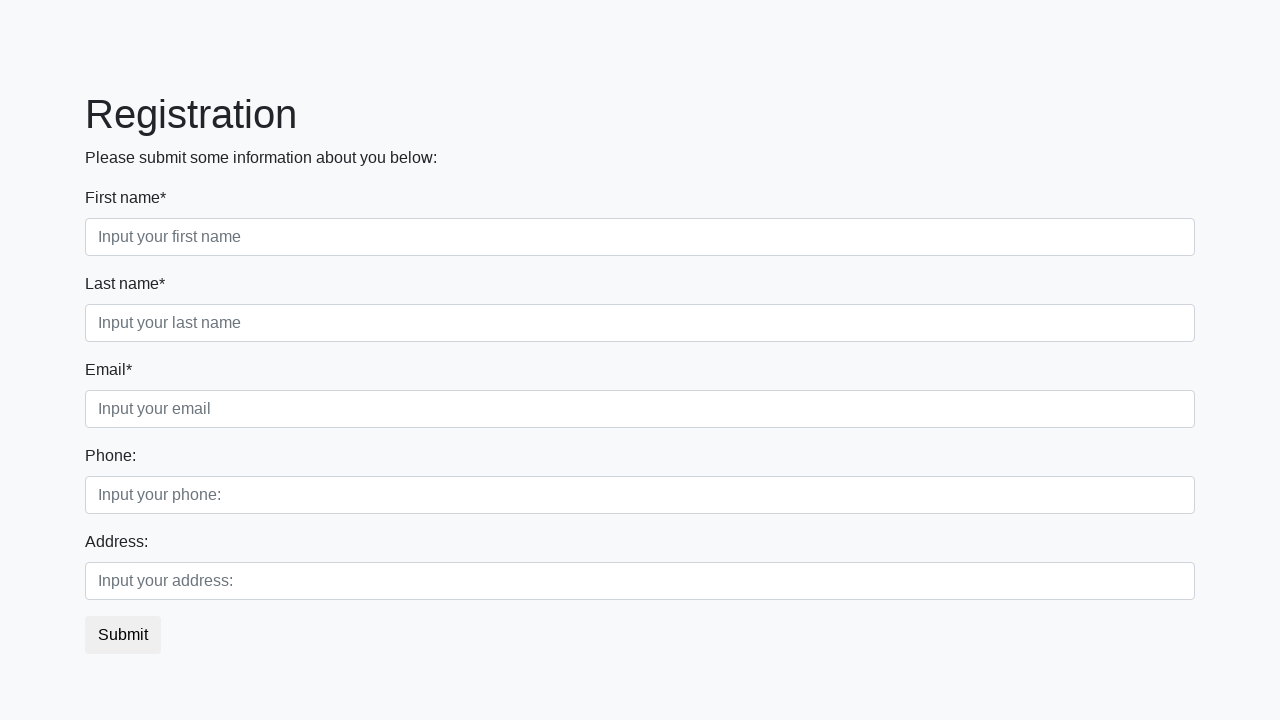

Filled first name field with 'John' on .first_block .first
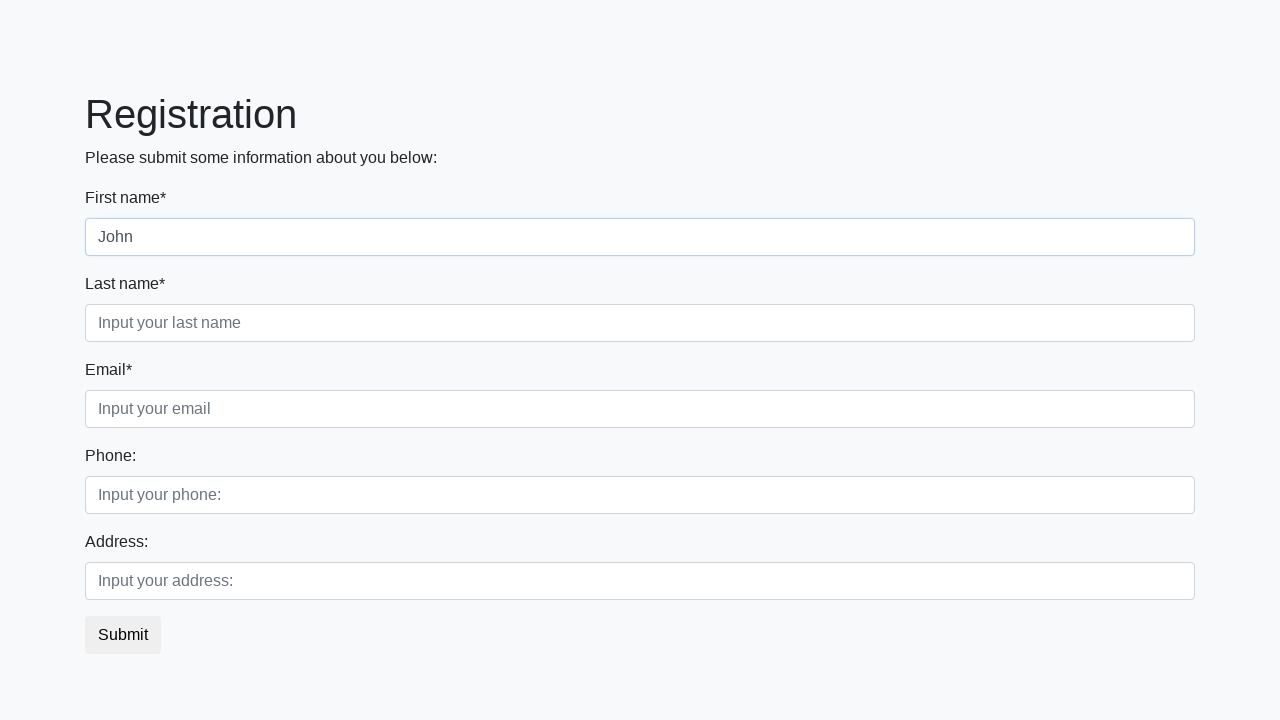

Filled last name field with 'Smith' on .first_block .second
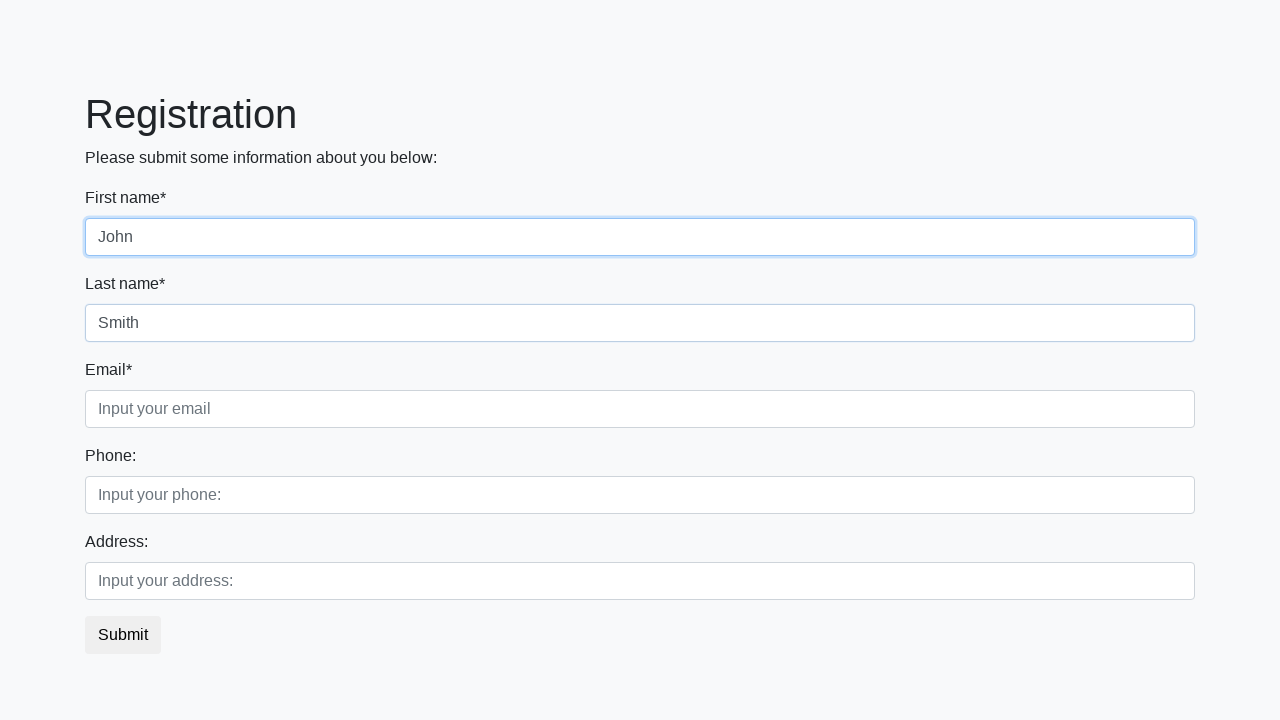

Filled email field with 'john.smith@example.com' on .first_block .third
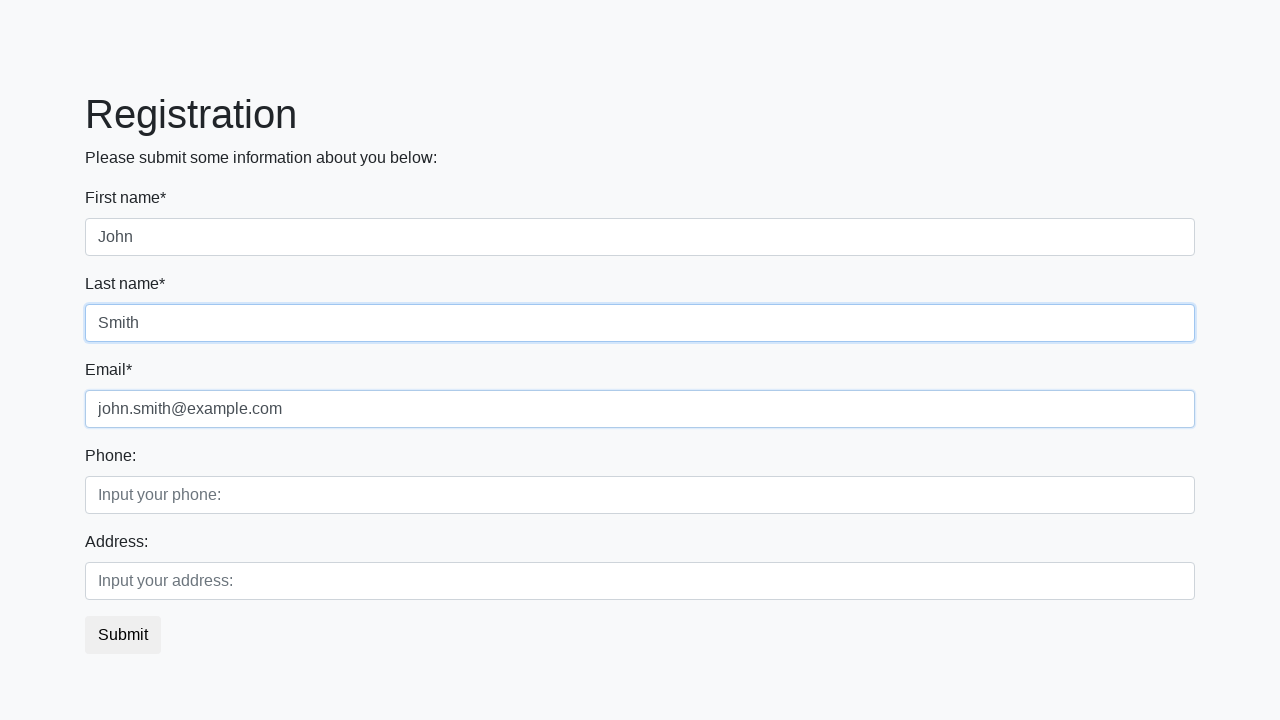

Clicked submit button to register at (123, 635) on button.btn
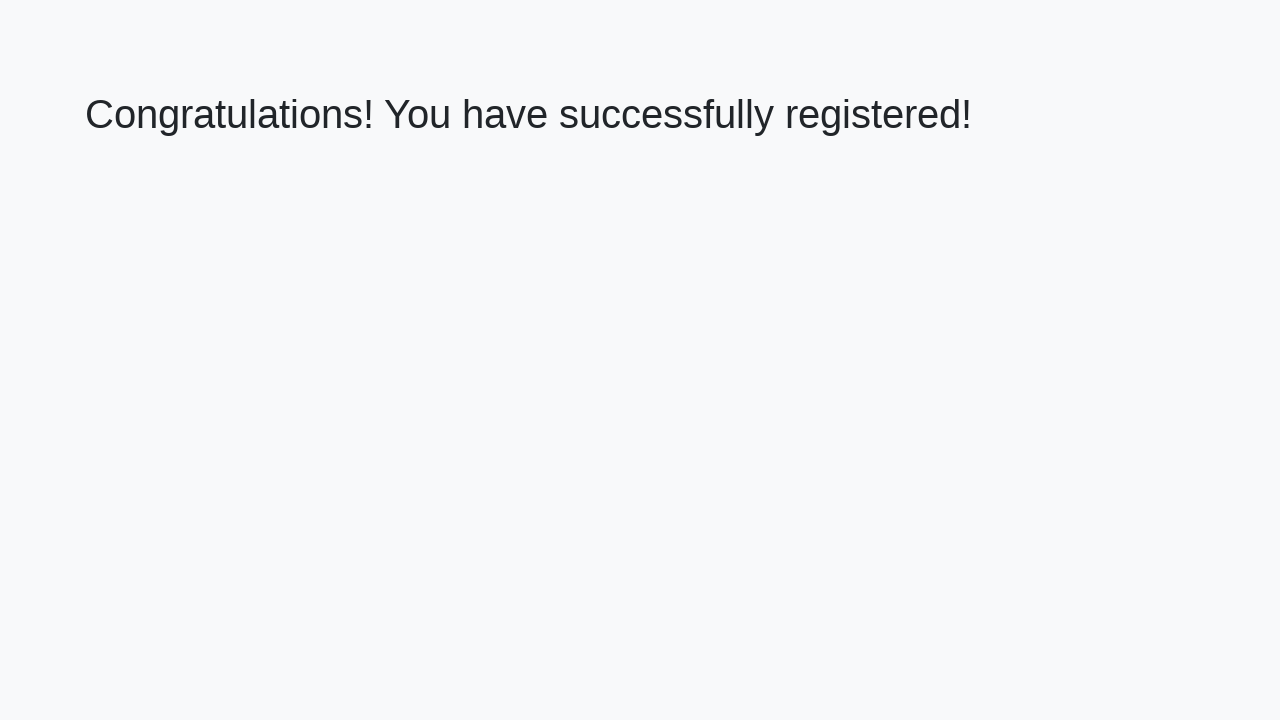

Success message heading appeared
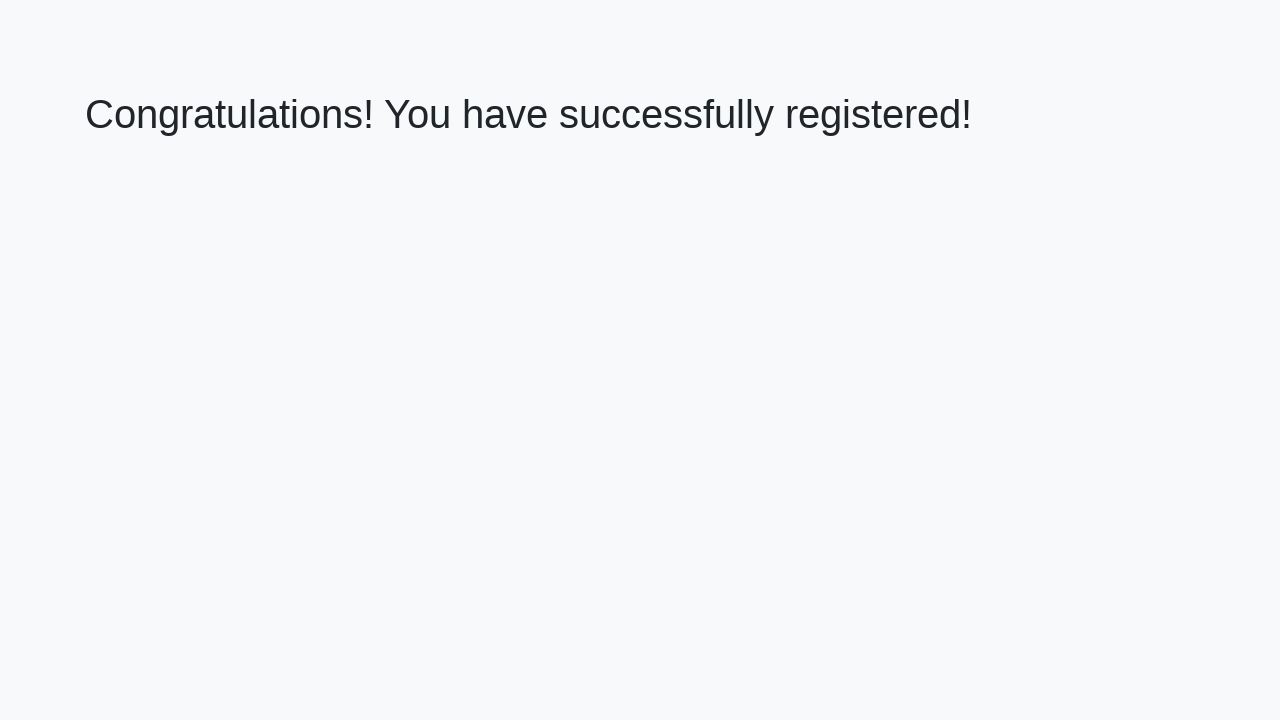

Retrieved success message text
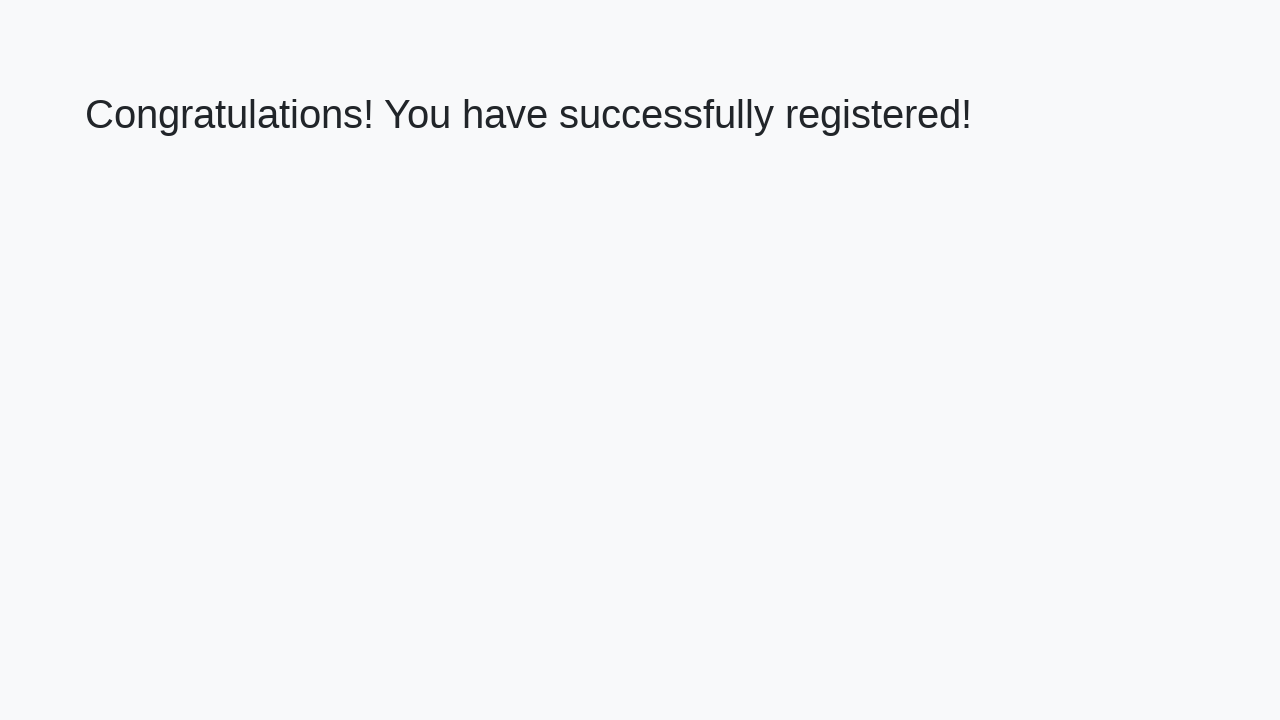

Verified success message: 'Congratulations! You have successfully registered!'
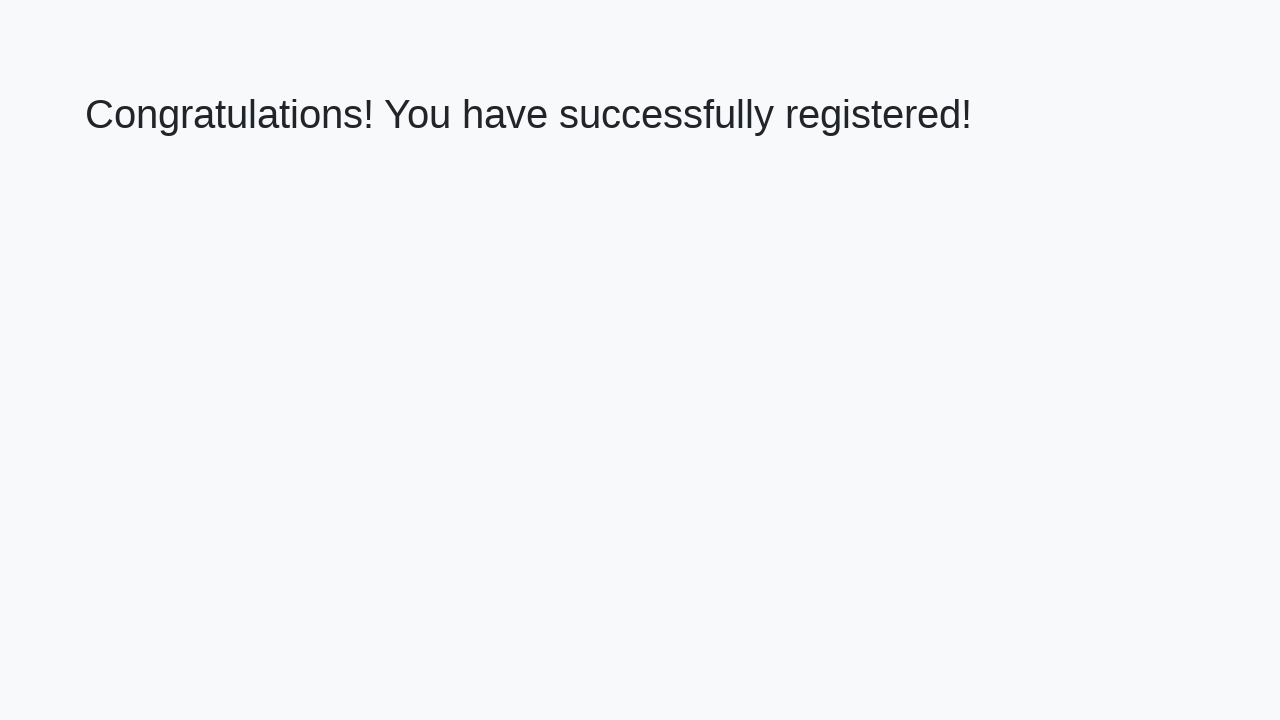

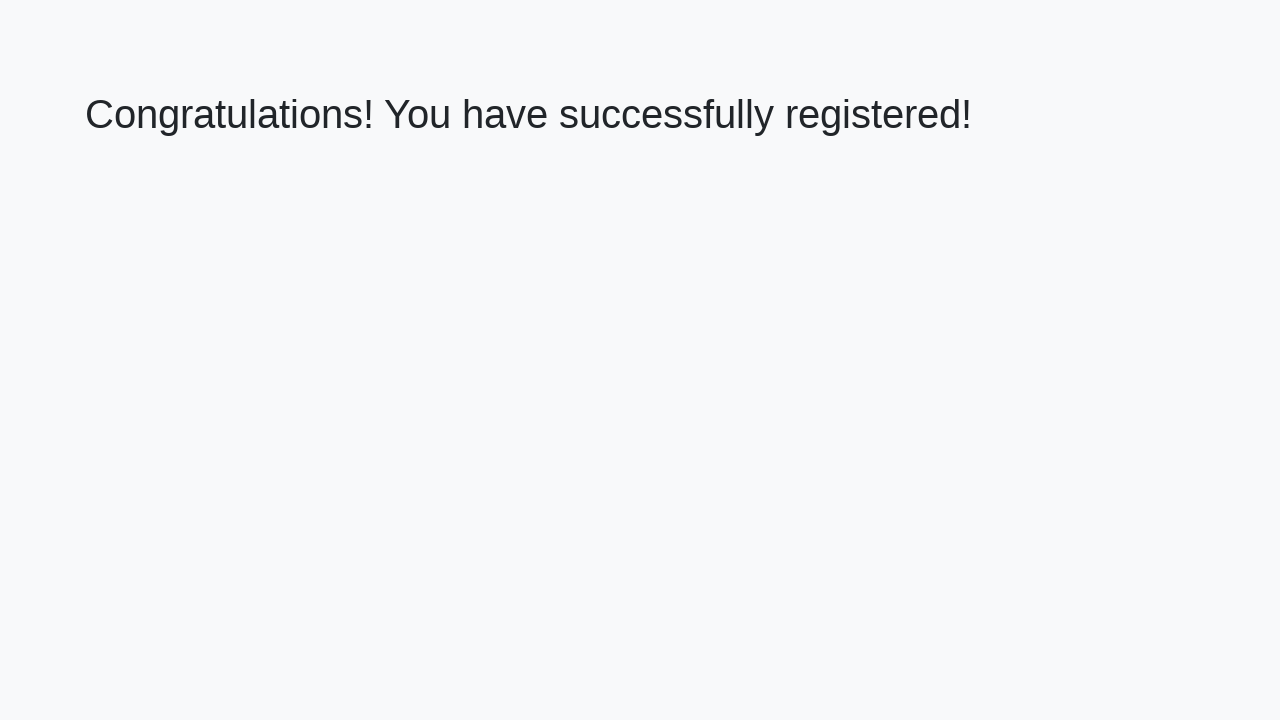